Navigates to a test website and scrolls to the bottom of the page using JavaScript execution

Starting URL: https://trytestingthis.netlify.app/

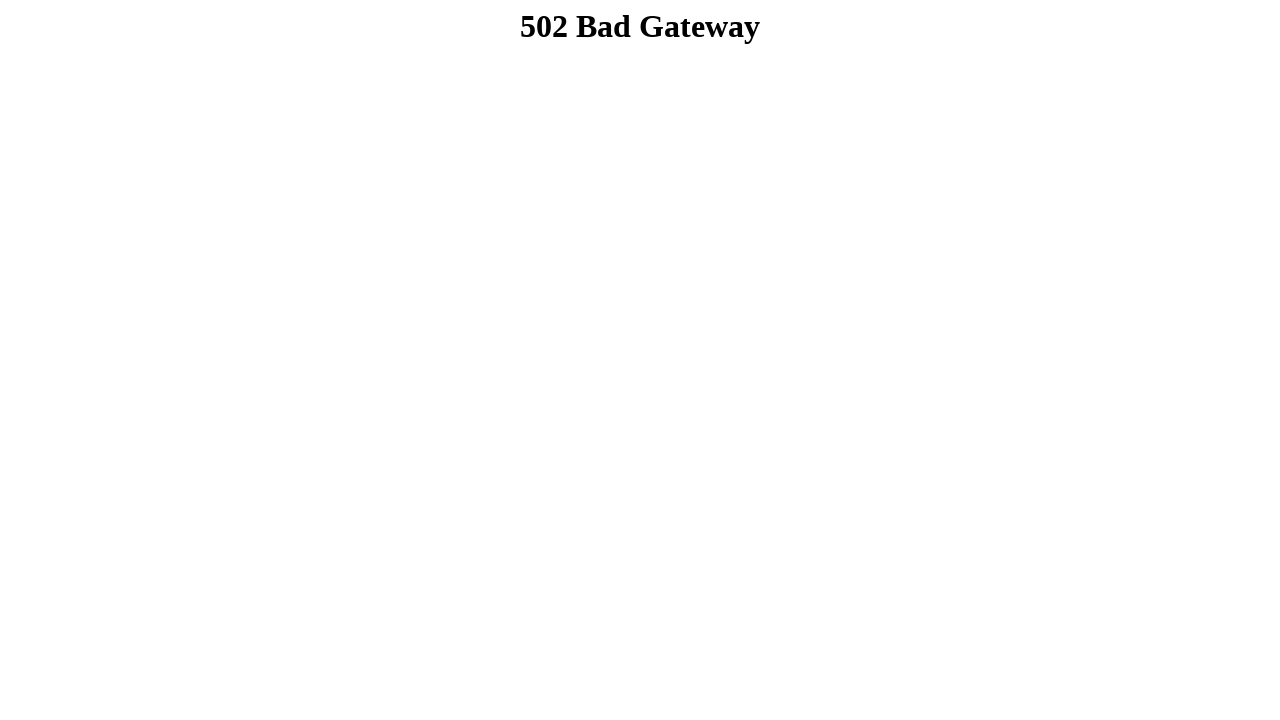

Navigated to https://trytestingthis.netlify.app/
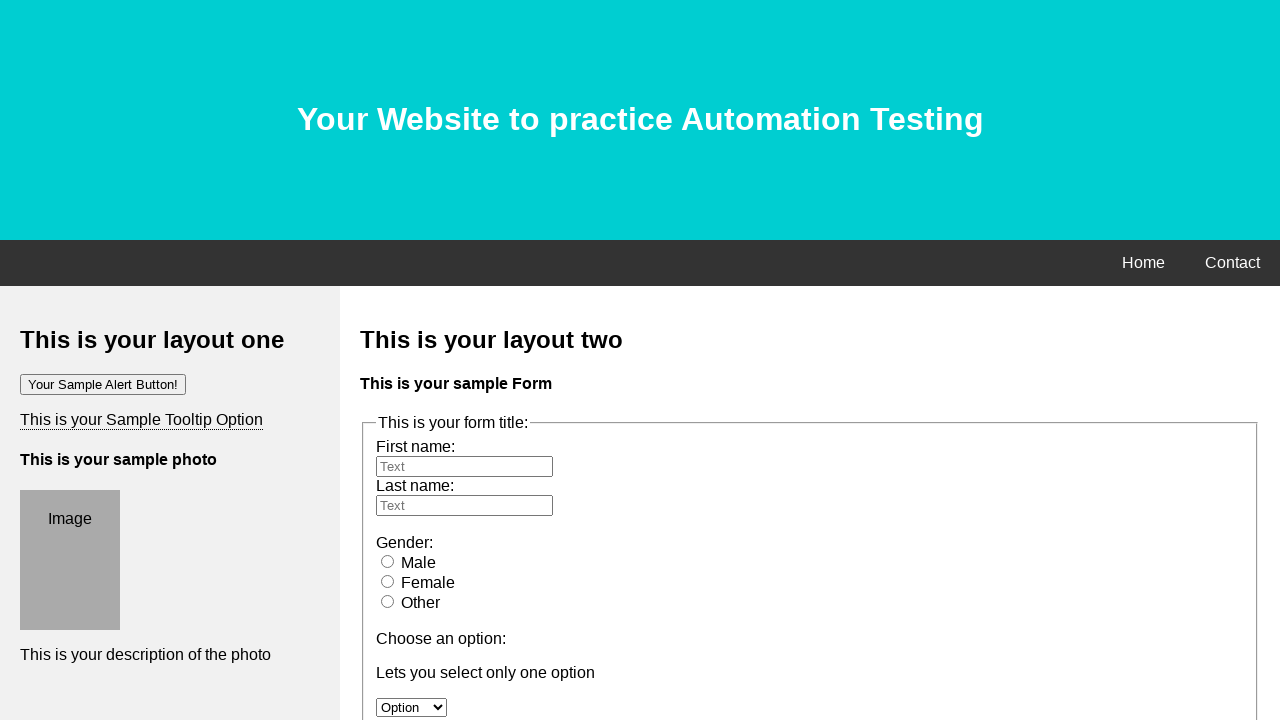

Scrolled to the bottom of the page using JavaScript
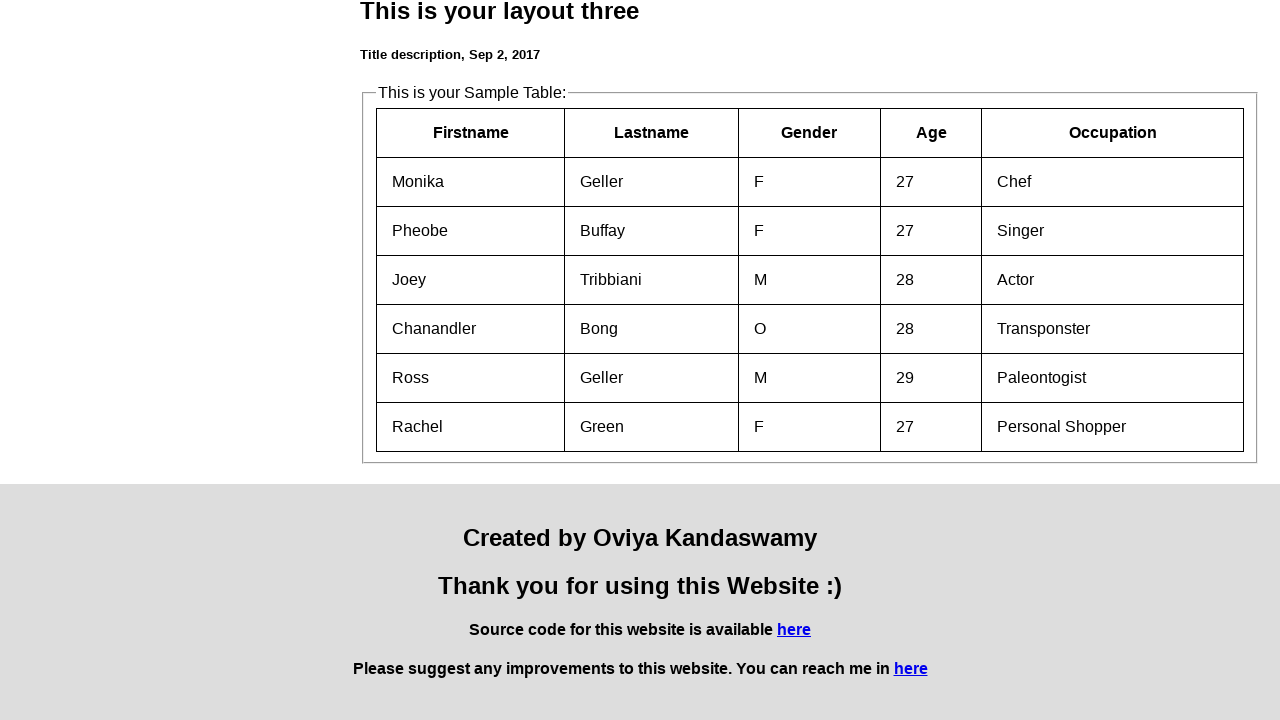

Waited for lazy-loaded content to load
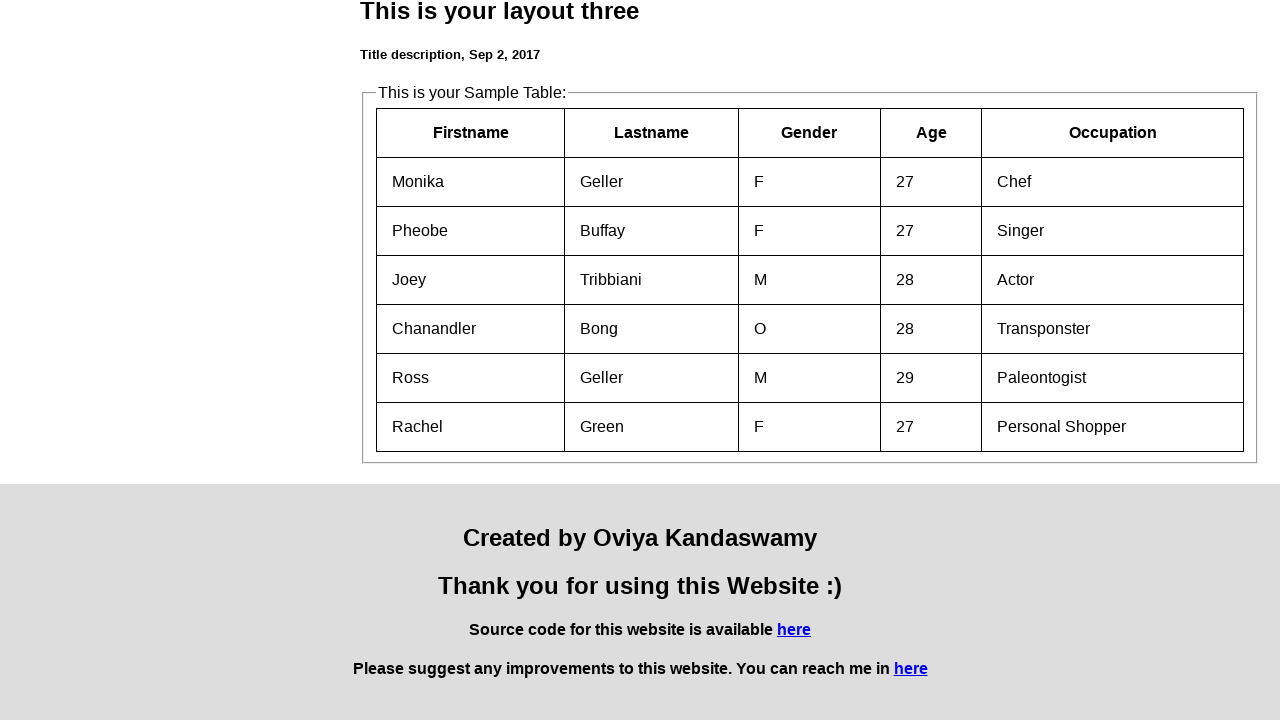

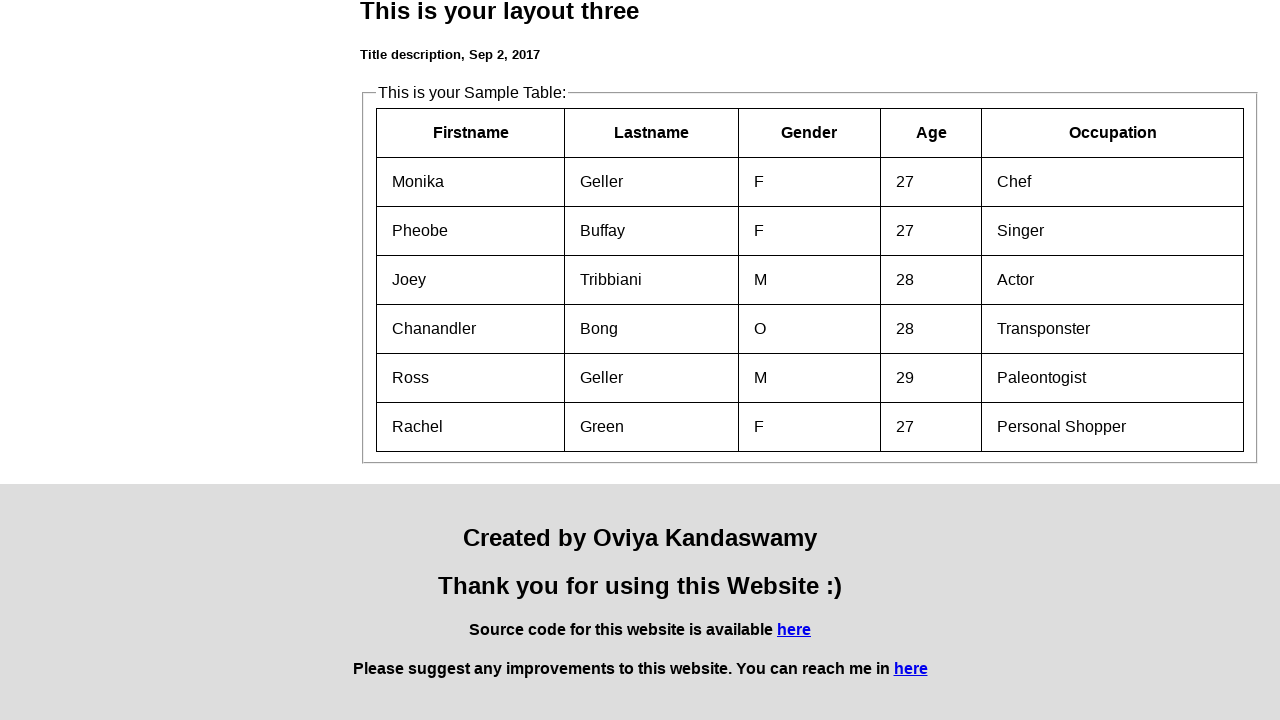